Tests drag and drop functionality by dragging an element and dropping it onto a target drop zone

Starting URL: https://jqueryui.com/resources/demos/droppable/default.html

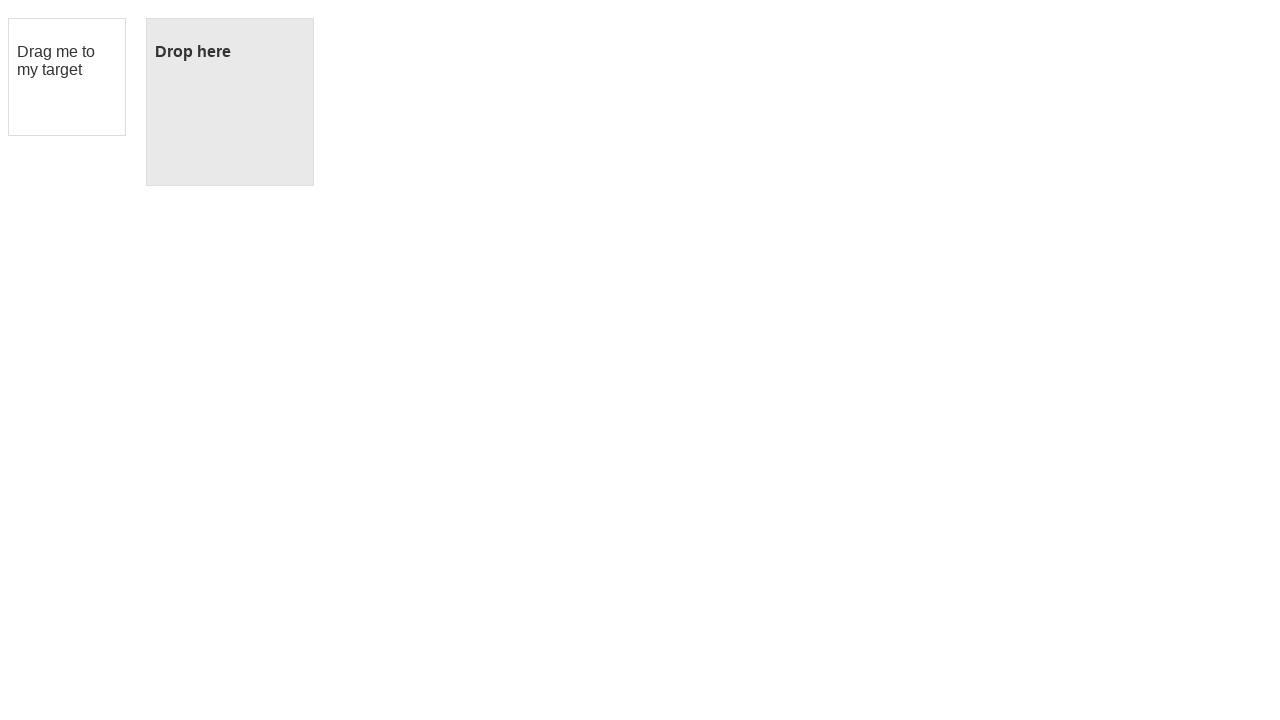

Waited for draggable element to be visible
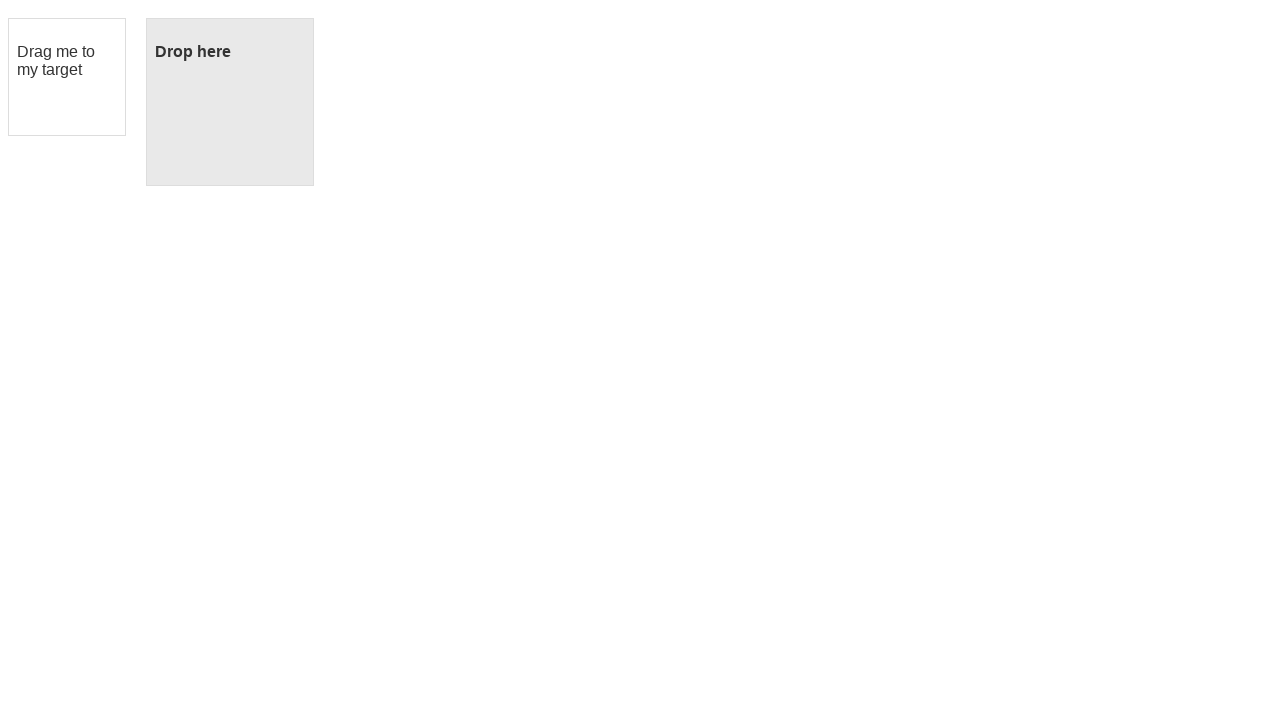

Waited for droppable element to be visible
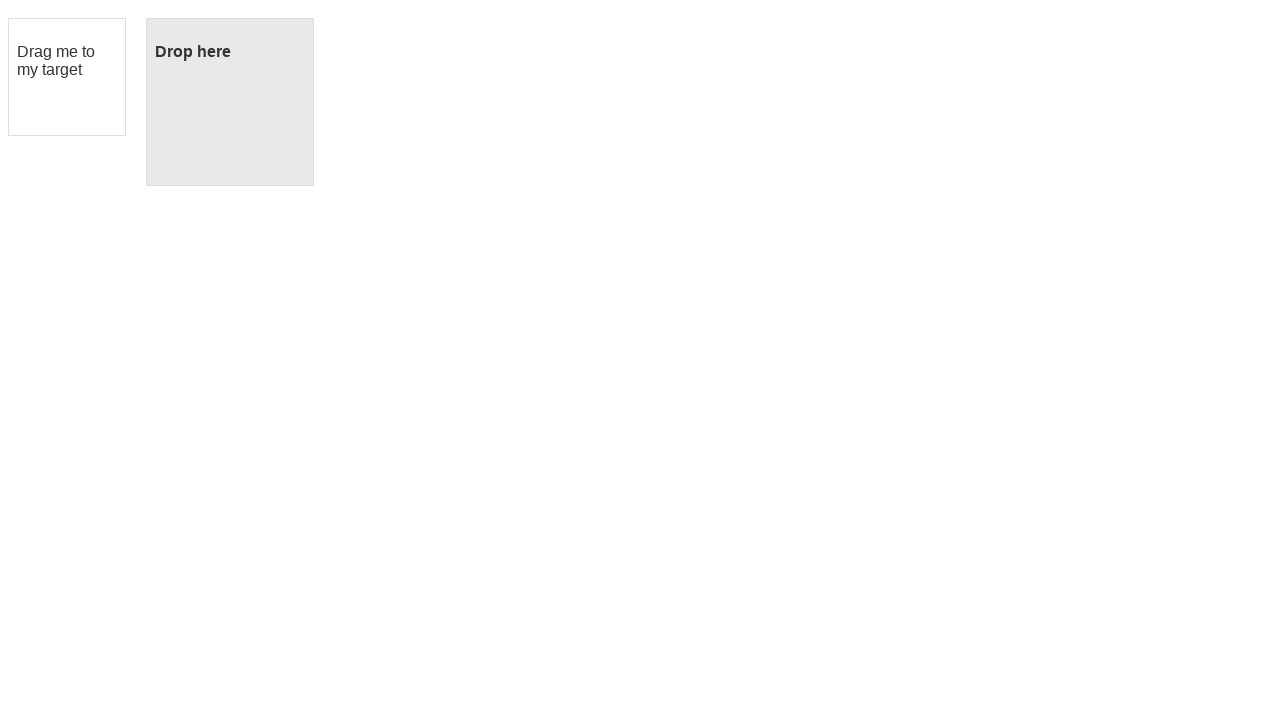

Located the draggable element
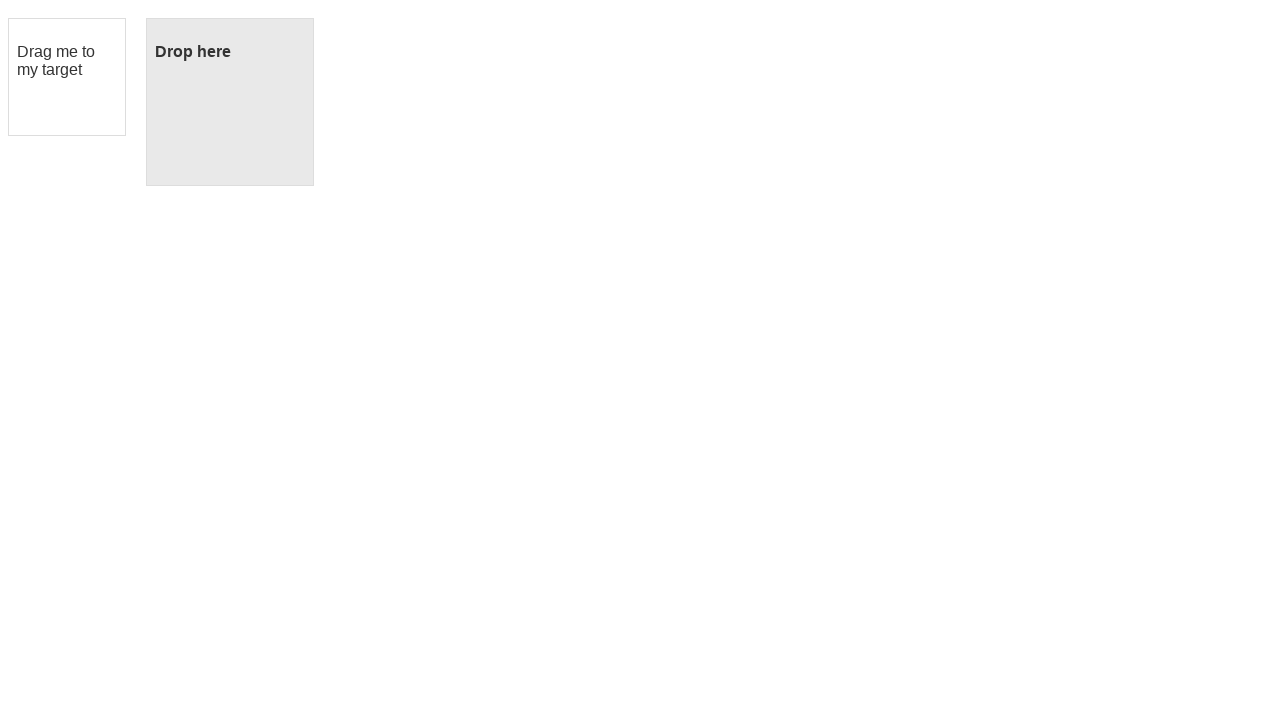

Located the droppable element
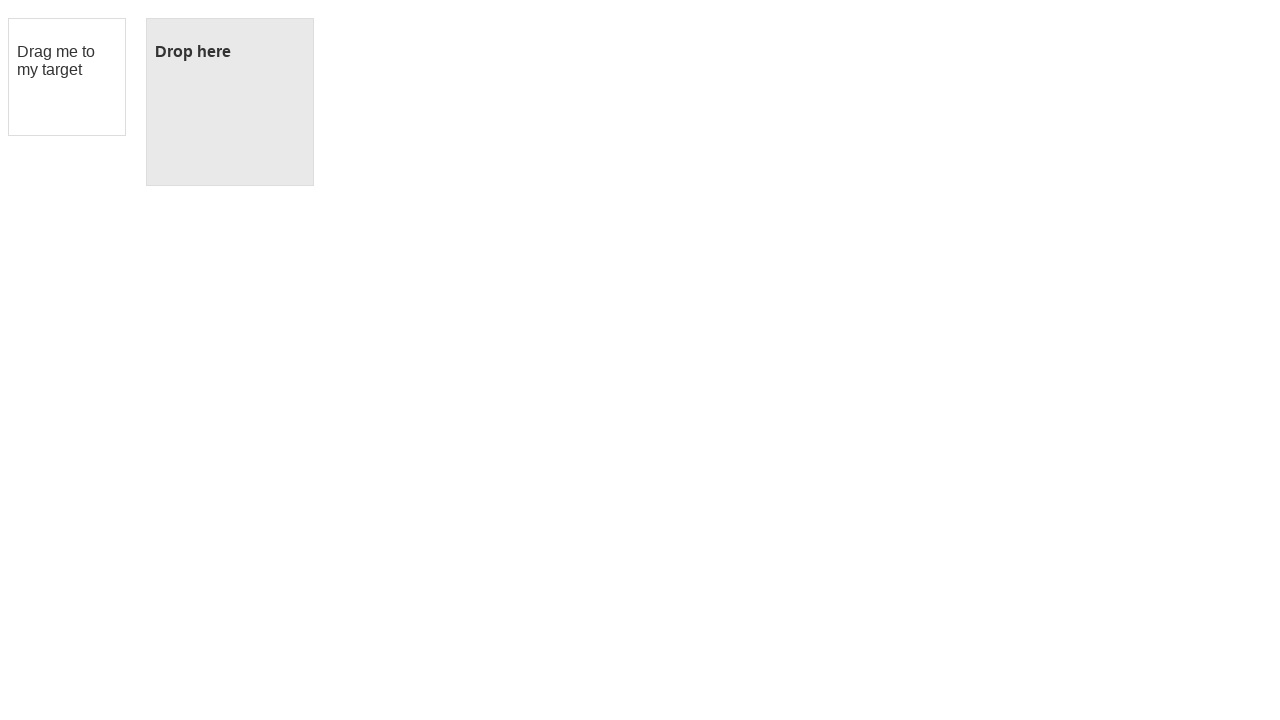

Dragged element to drop zone and dropped it at (230, 102)
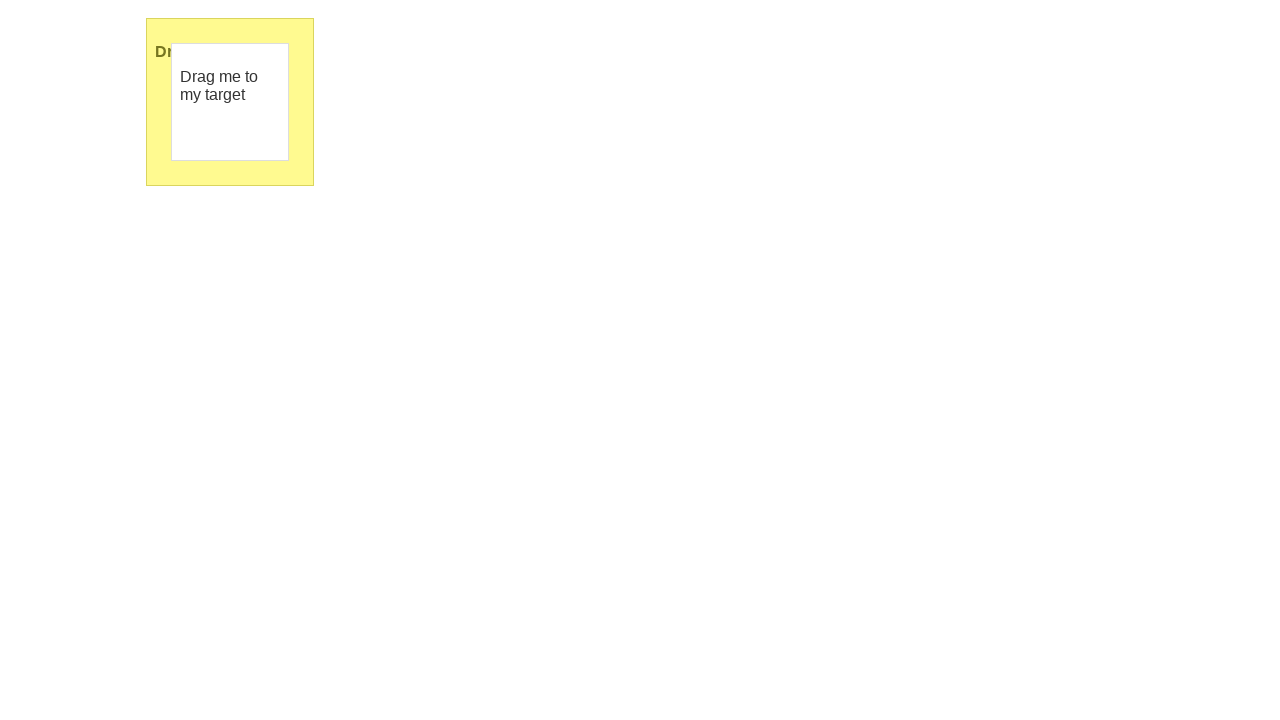

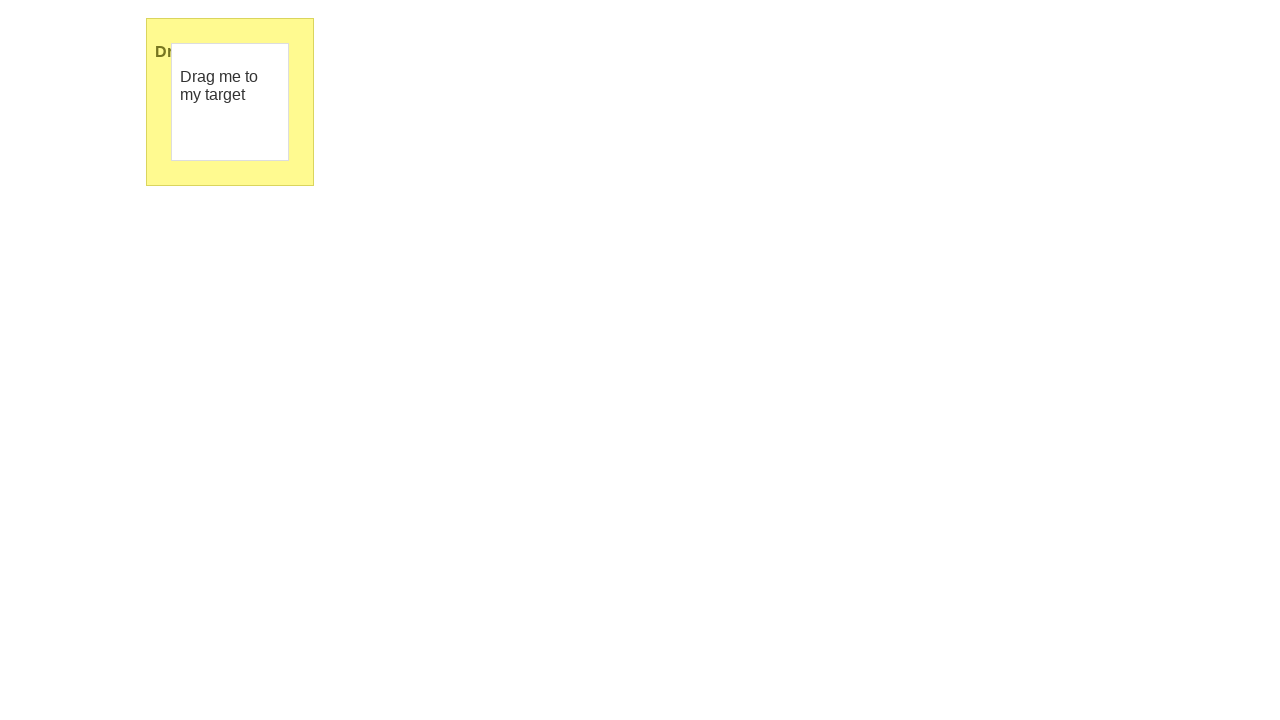